Tests the "Phone" category by clicking on it and verifying that the correct phone products are displayed with their expected names.

Starting URL: https://www.demoblaze.com/

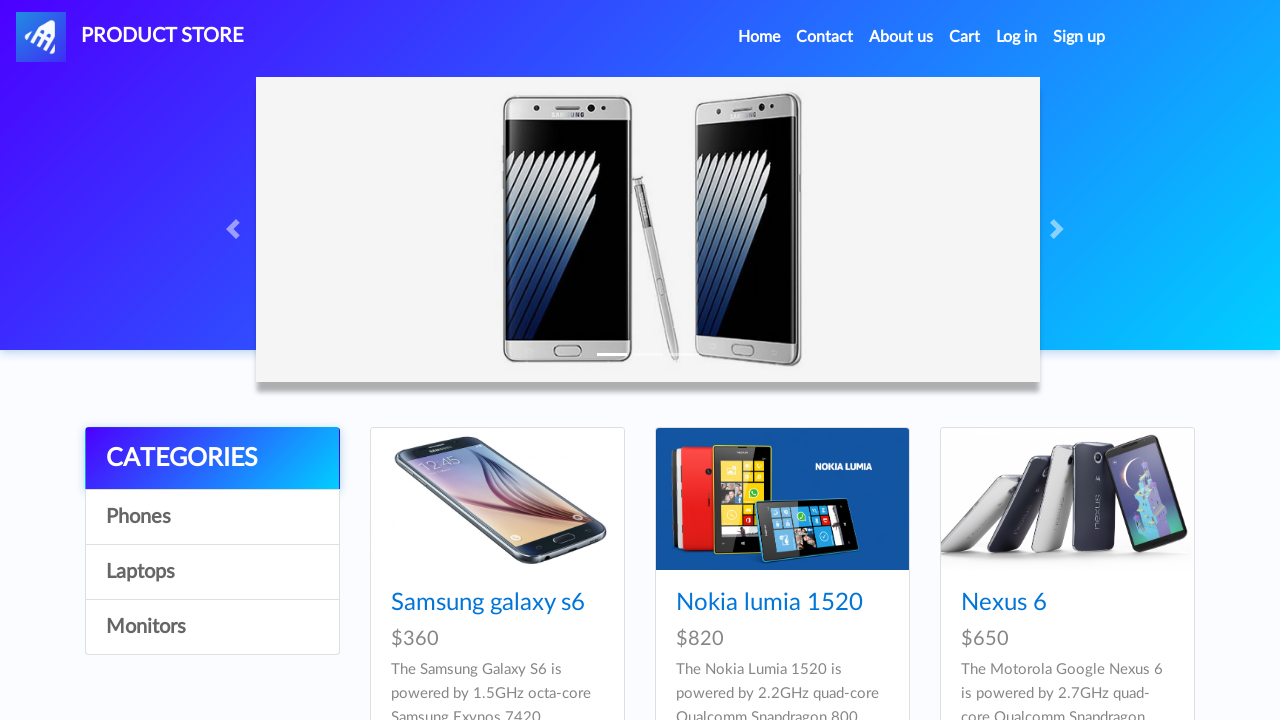

Waited for initial products to load
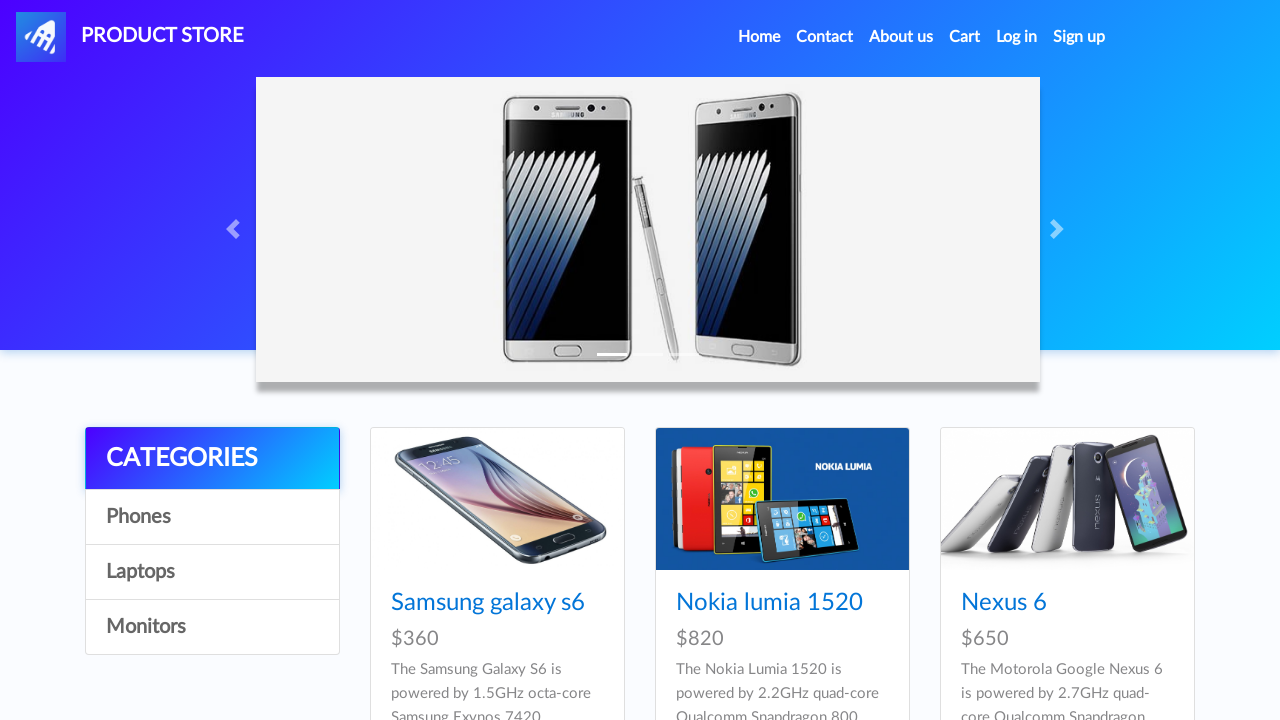

Clicked on Phone category at (212, 517) on xpath=/html/body/div[5]/div/div[1]/div/a[2]
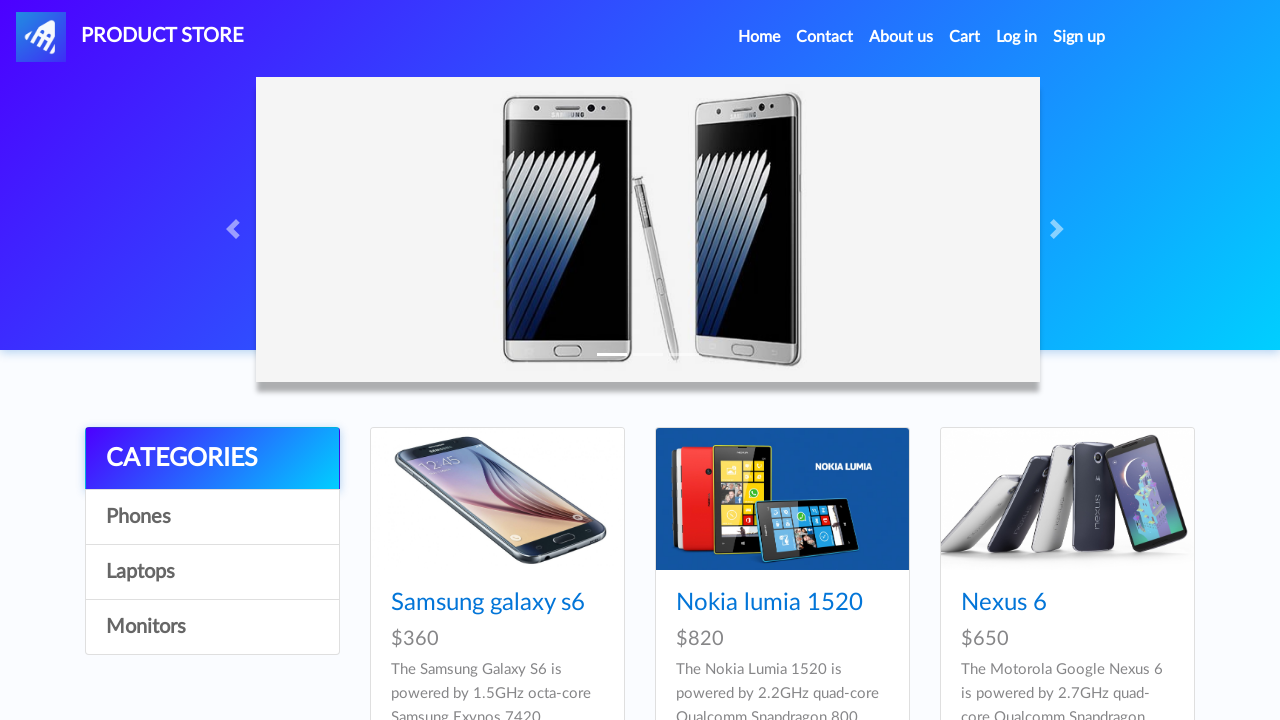

Waited 2 seconds for category products to load
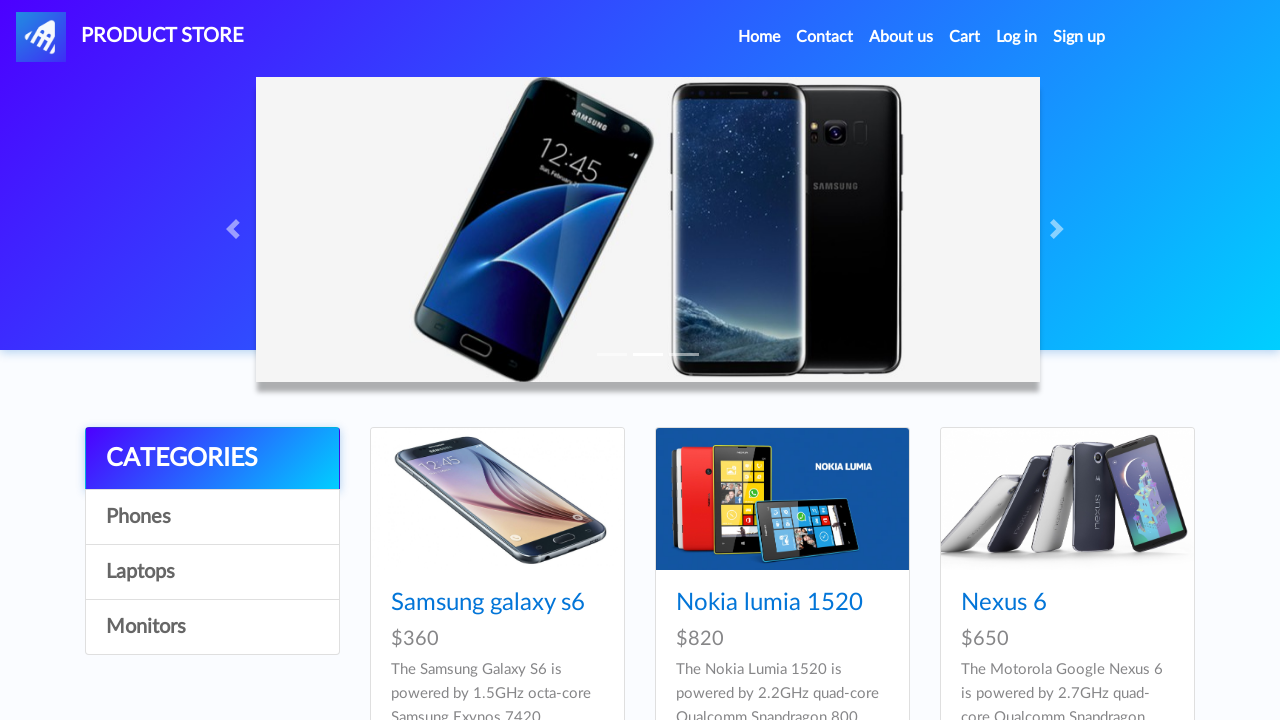

Verified phone products are displayed in the product list
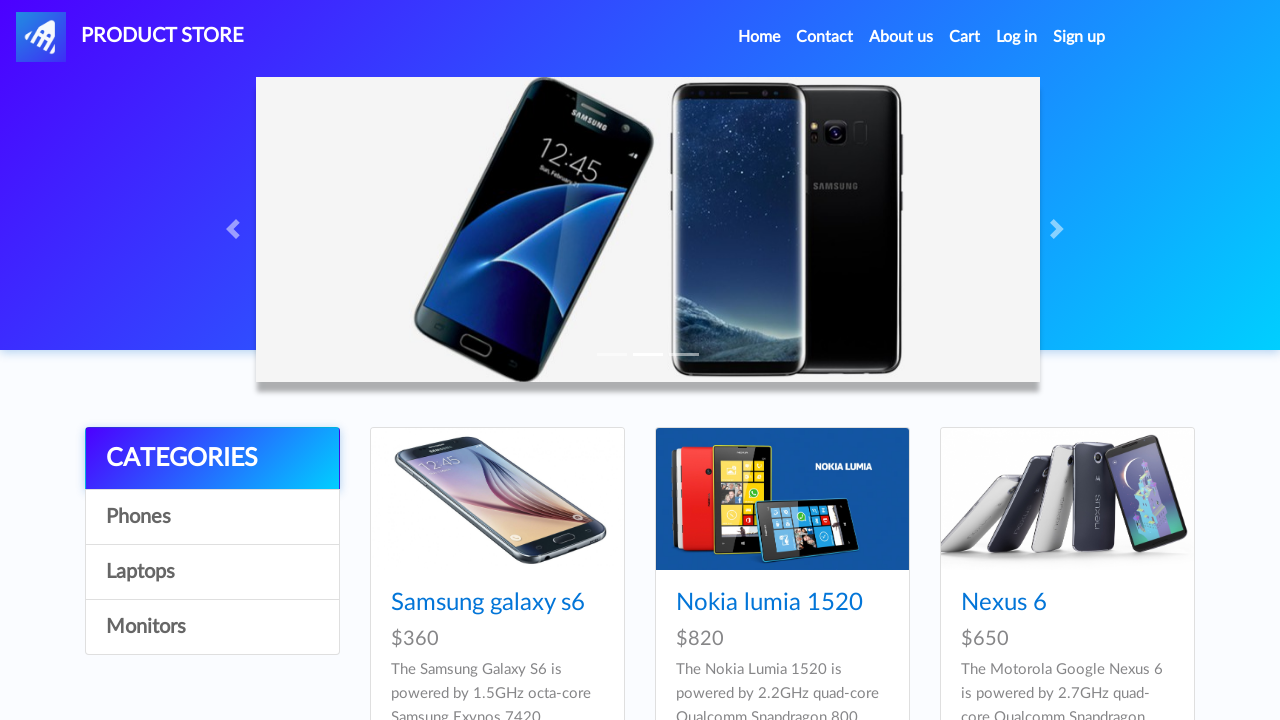

Verified phone product titles are visible
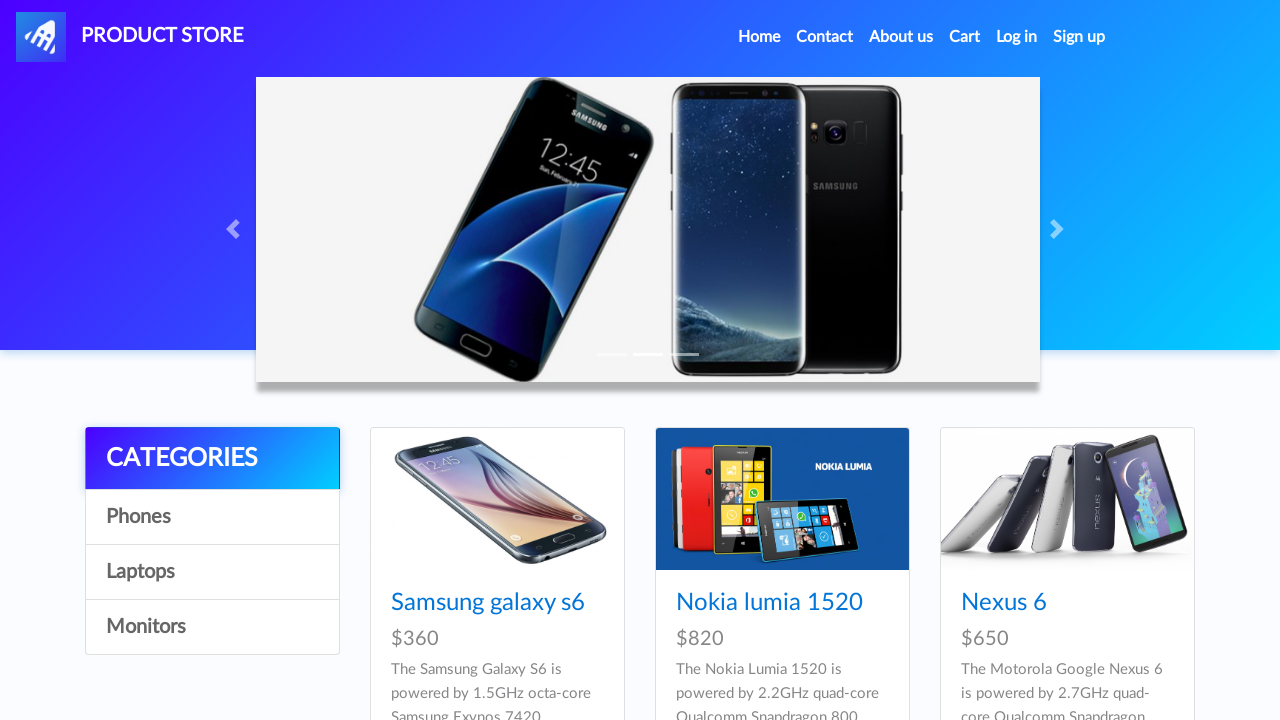

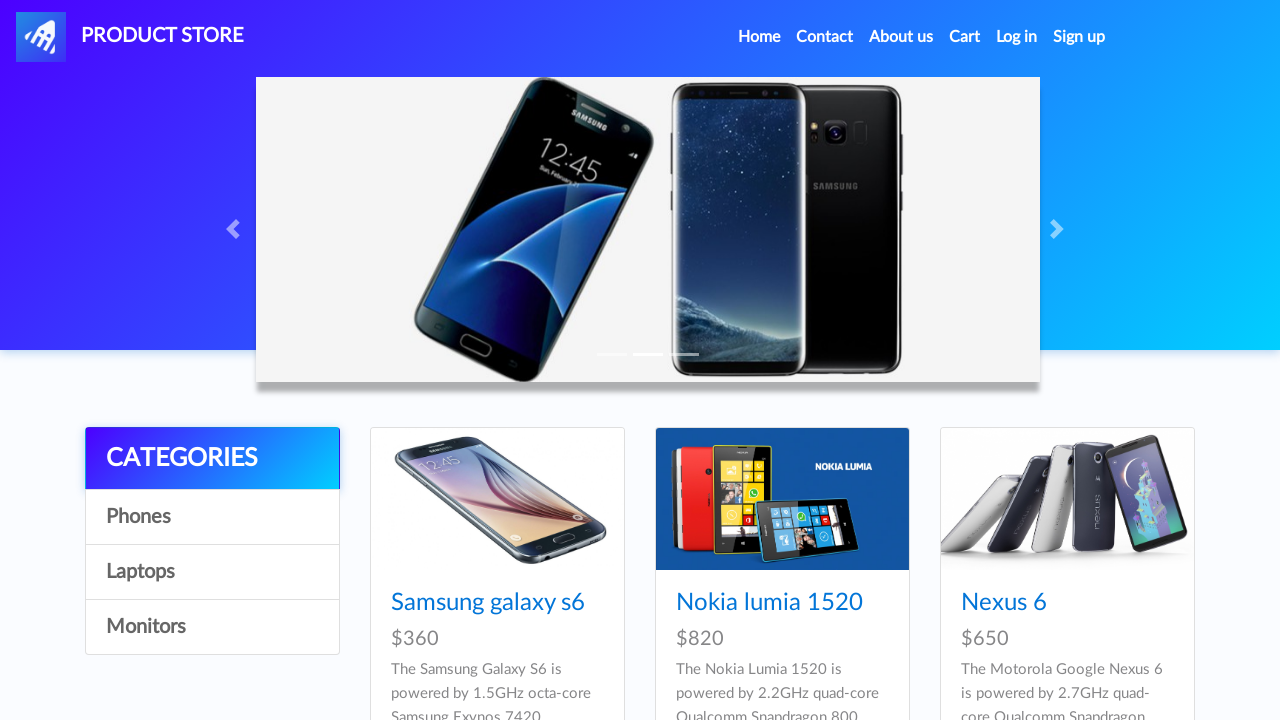